Tests a registration form by filling in first name, last name, and email fields, then submitting the form and verifying a success message is displayed.

Starting URL: http://suninjuly.github.io/registration1.html

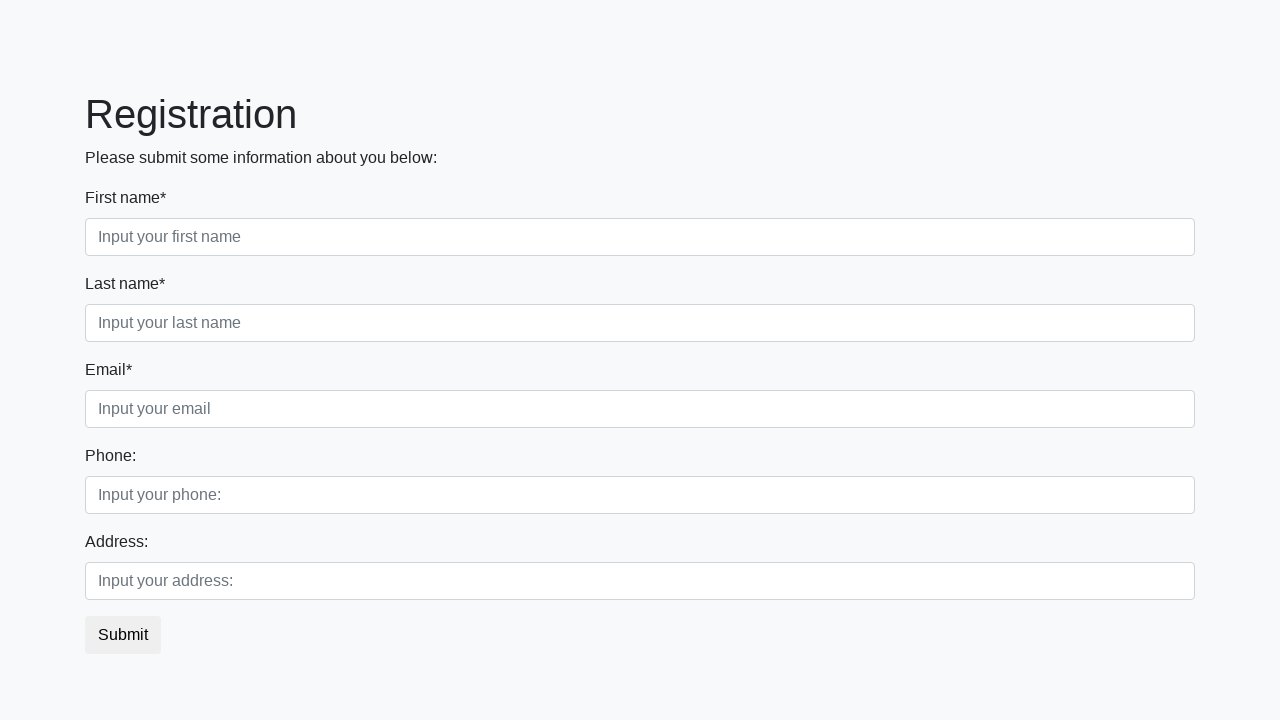

Filled first name field with 'Ivan' on .form-control.first
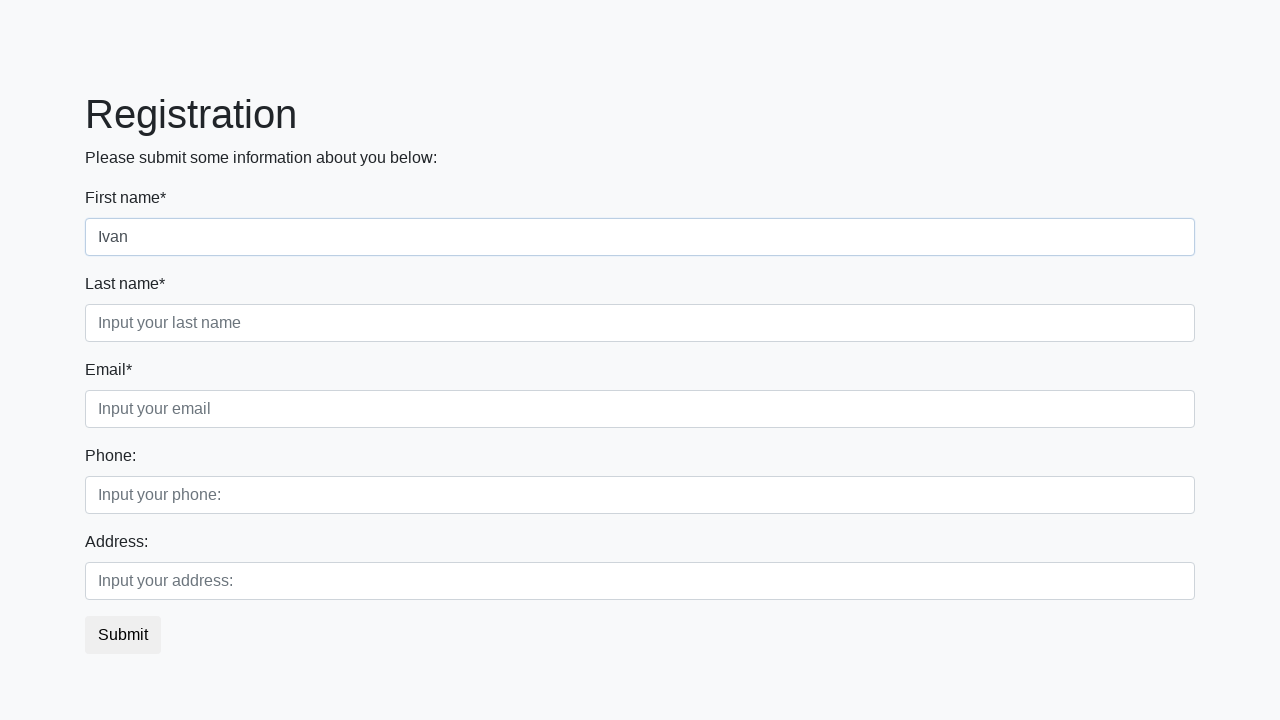

Filled last name field with 'Ivanov' on .form-control.second
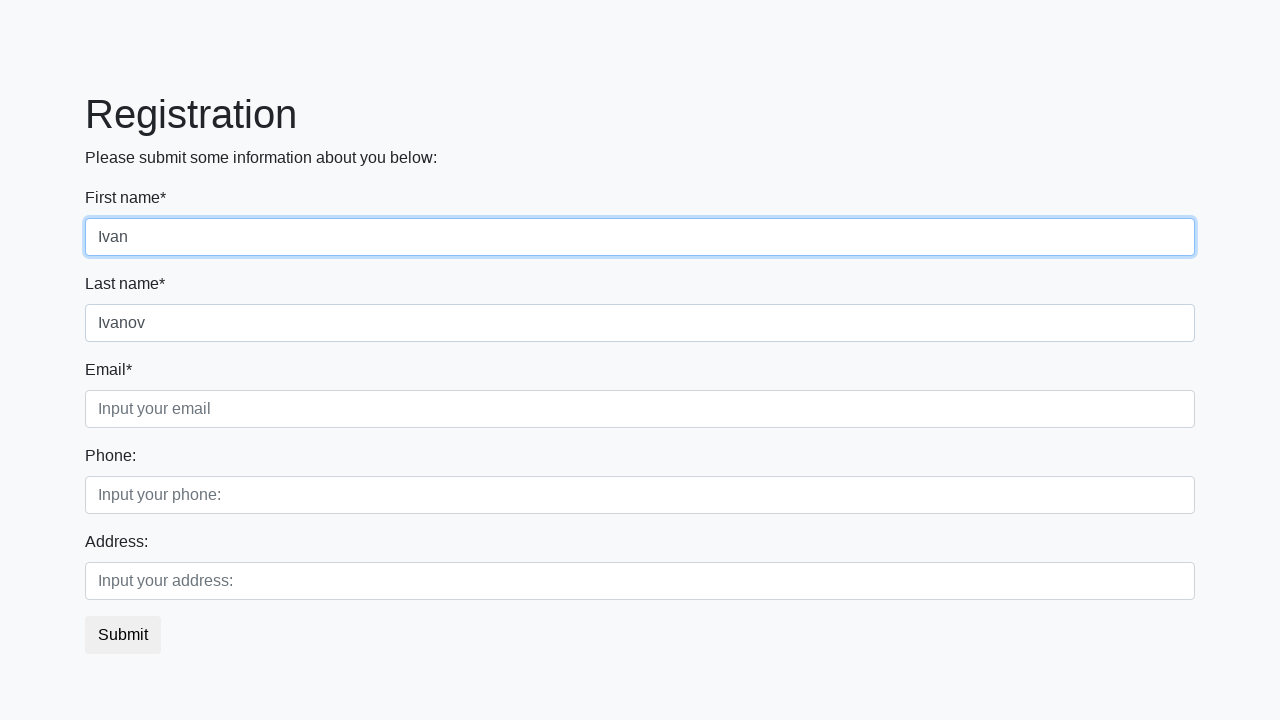

Filled email field with 'Ivanov@Ivan.ru' on .form-control.third
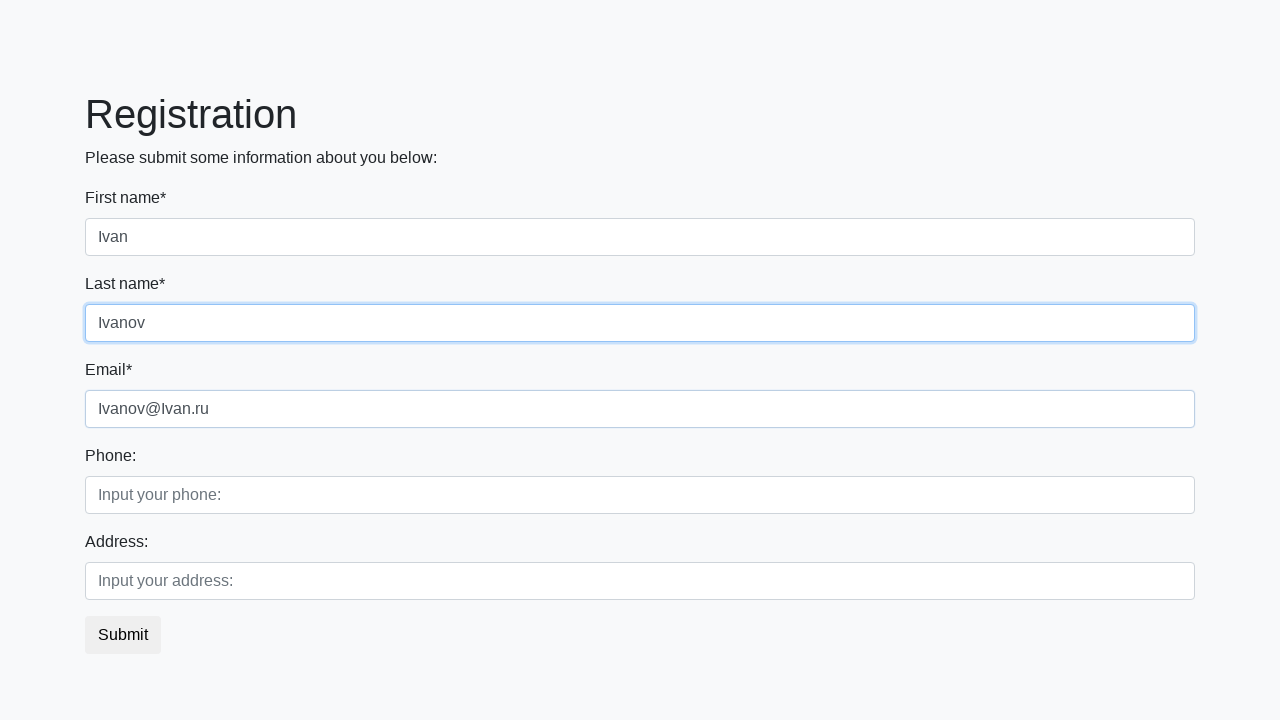

Clicked submit button to register at (123, 635) on button.btn
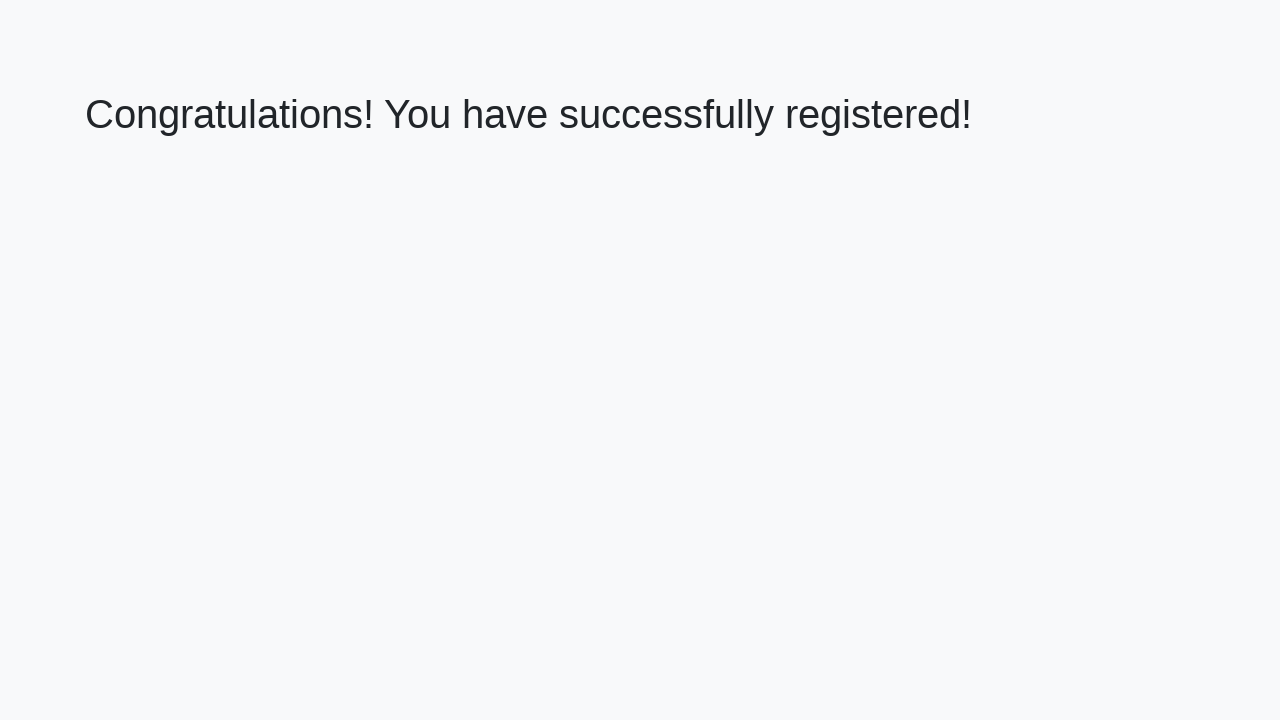

Success message header loaded
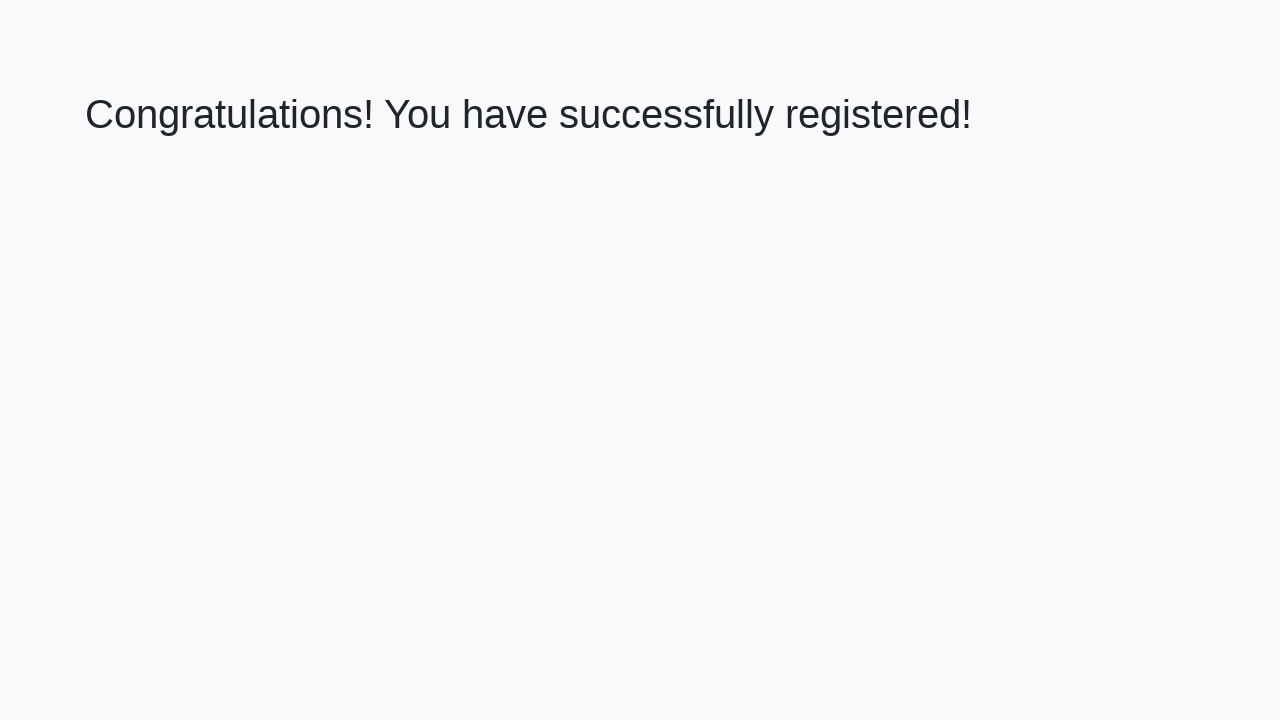

Retrieved success message text
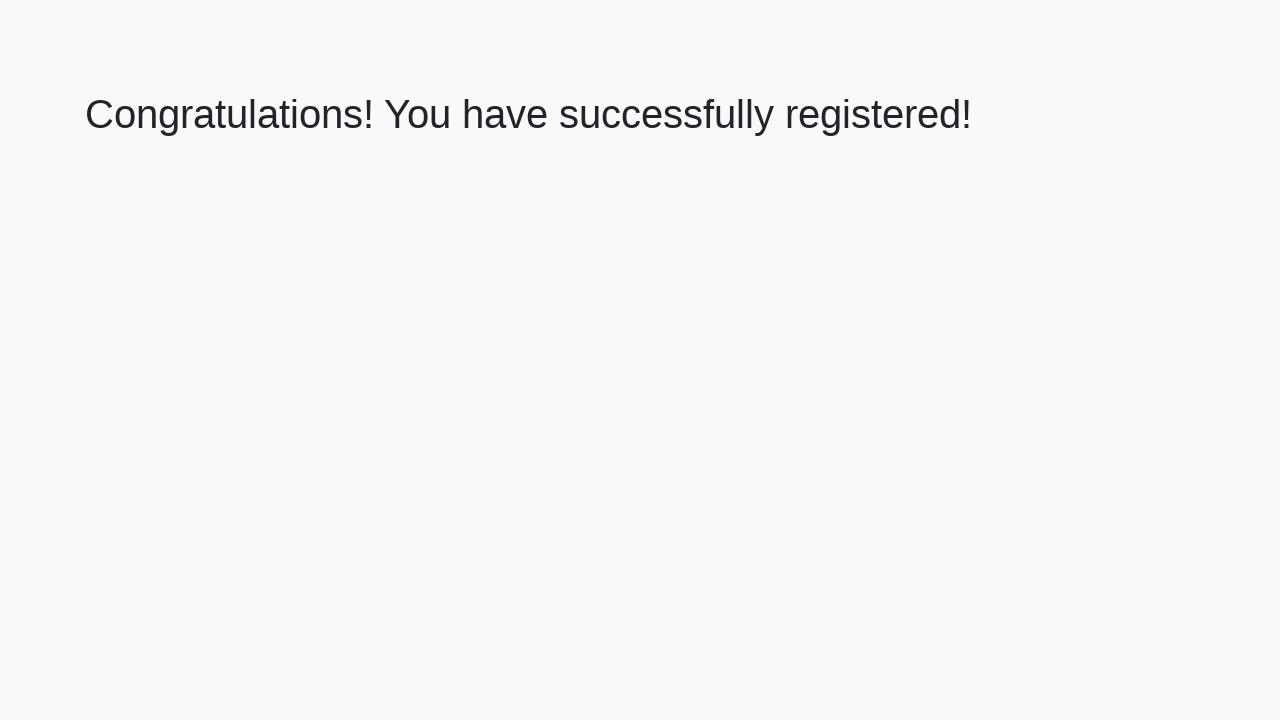

Verified success message: 'Congratulations! You have successfully registered!'
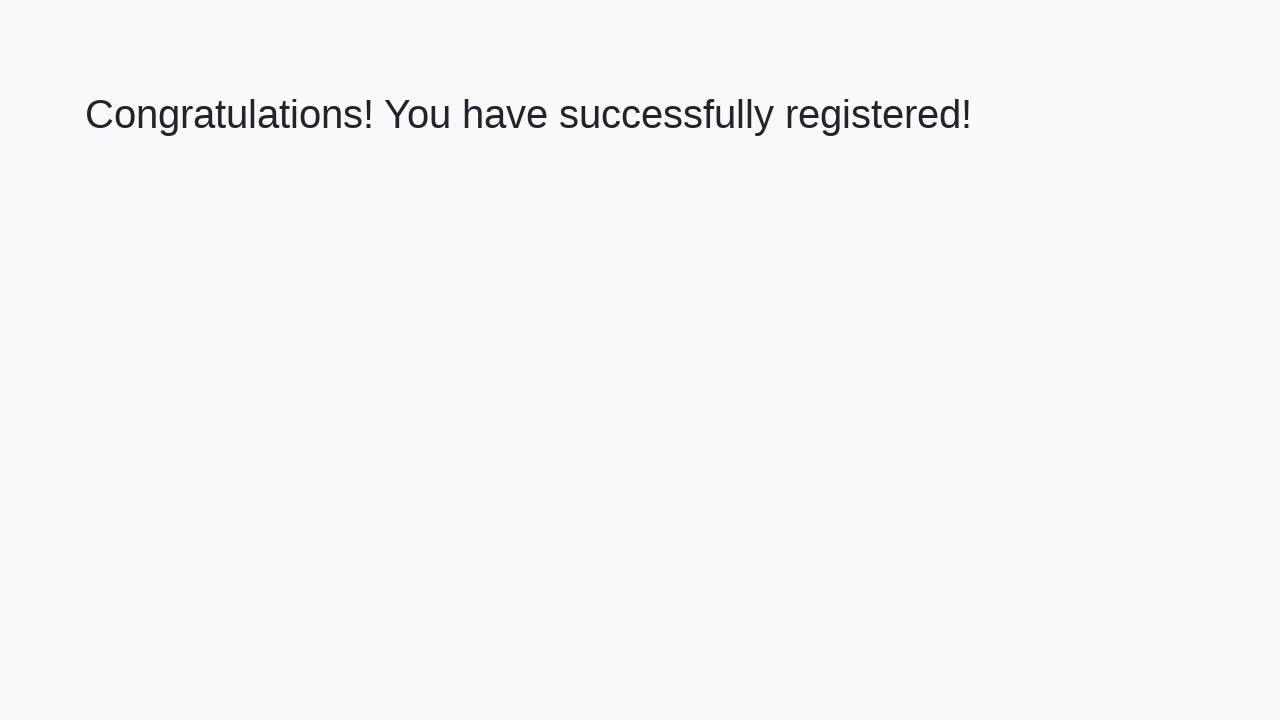

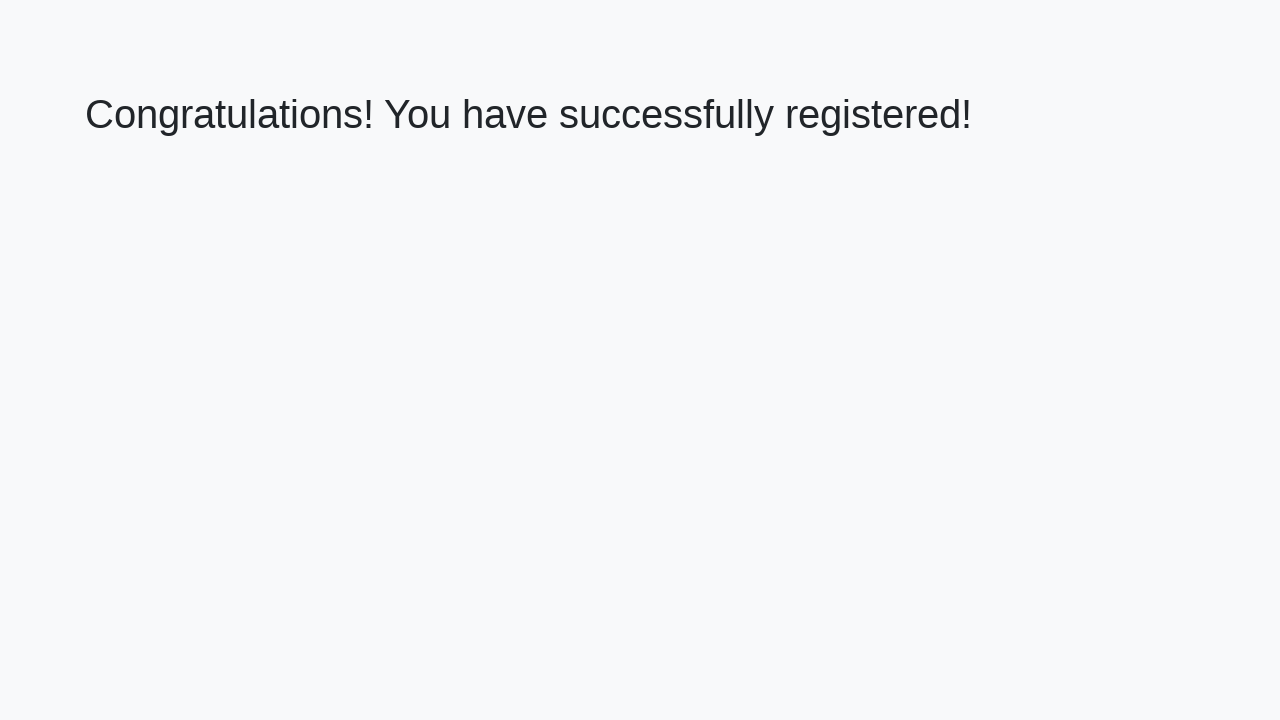